Tests that edit and delete links are present in the table on the challenging DOM page

Starting URL: http://the-internet.herokuapp.com/challenging_dom

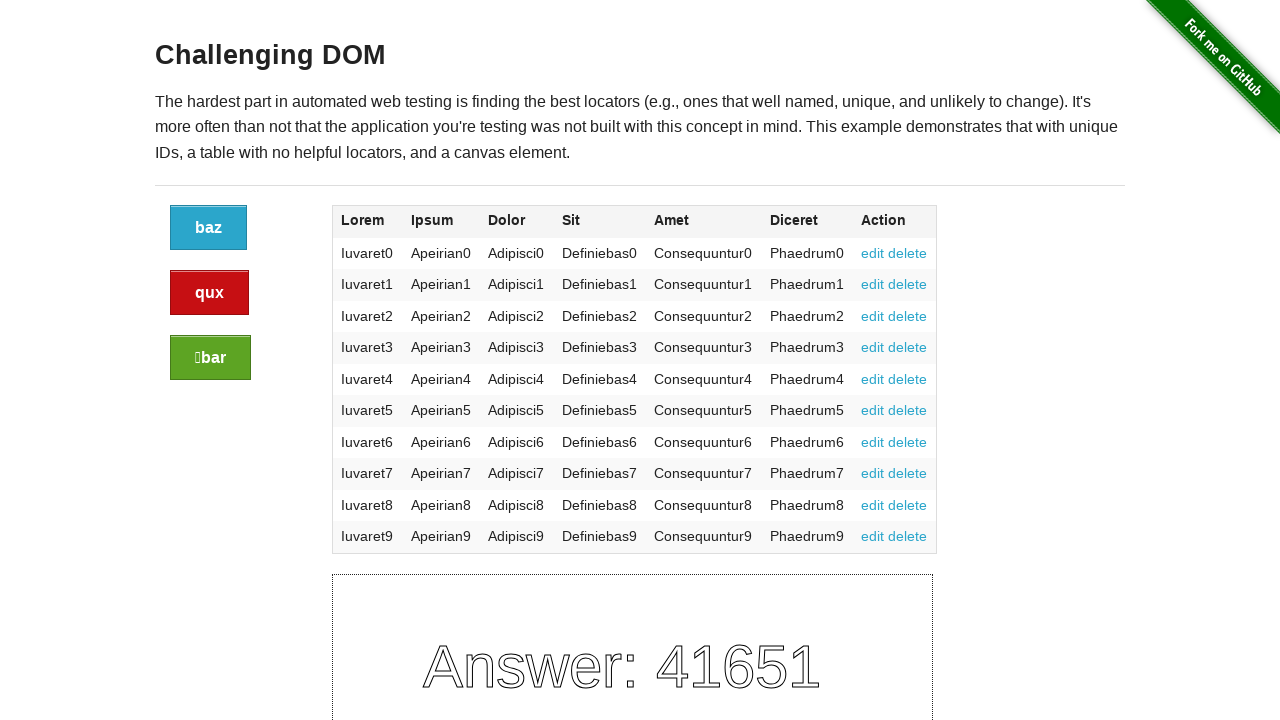

Navigated to challenging DOM page
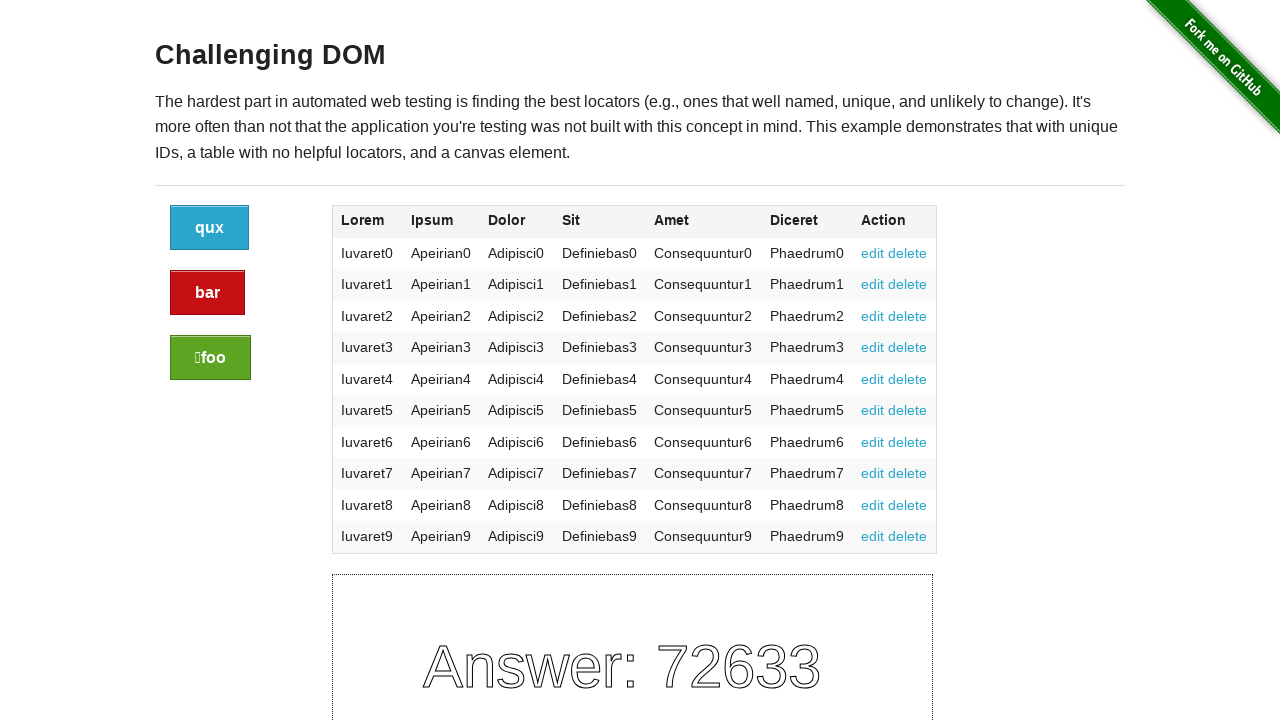

Waited for edit/delete links in table to load
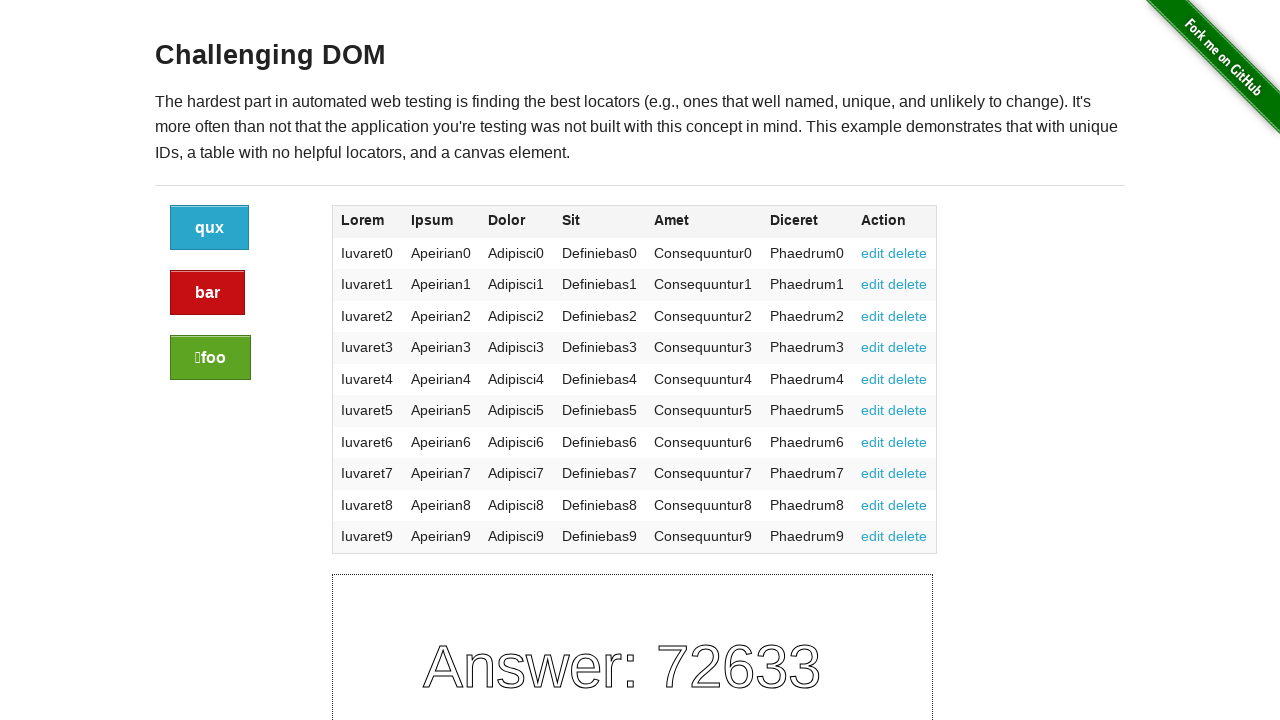

Located all edit/delete links in table
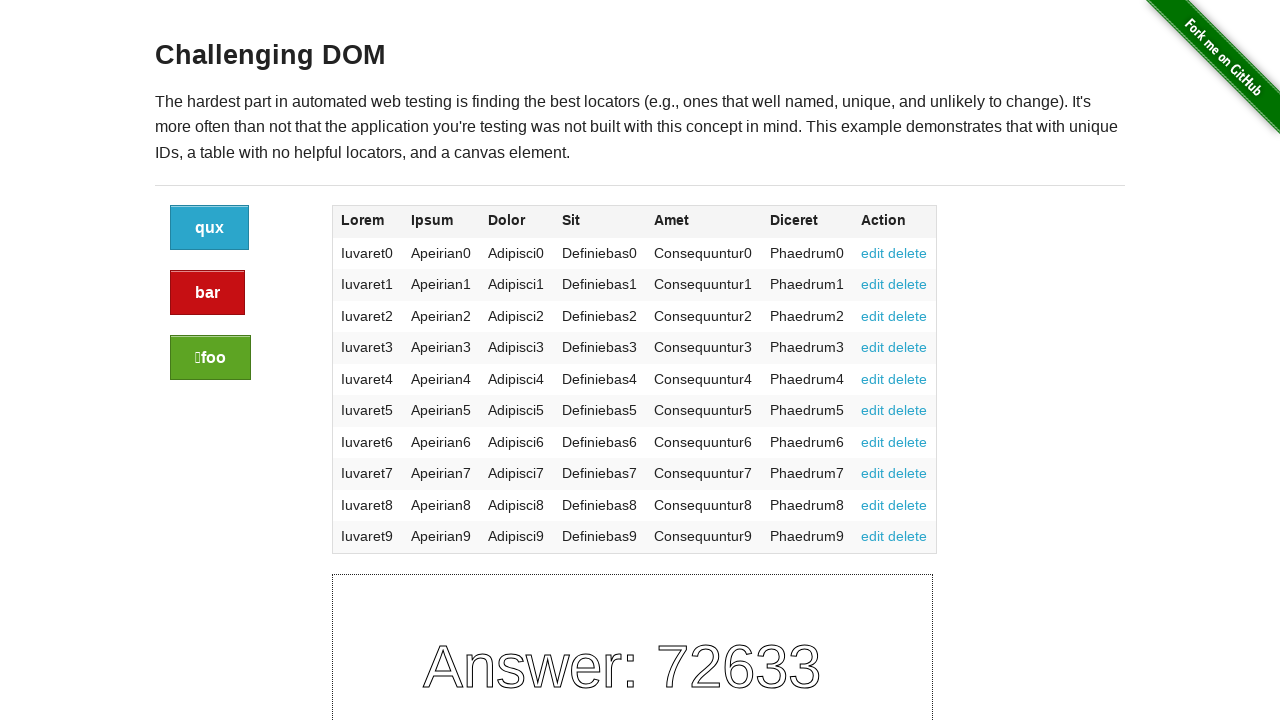

Verified that edit/delete links are present in the table
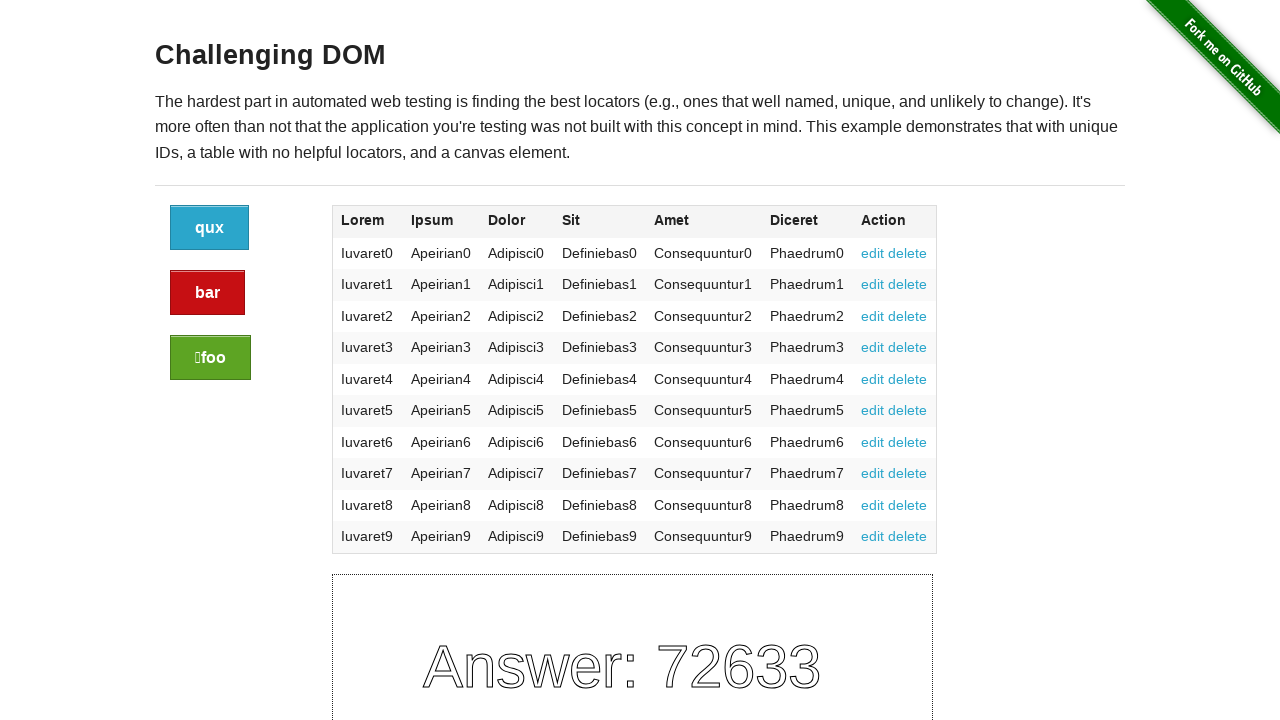

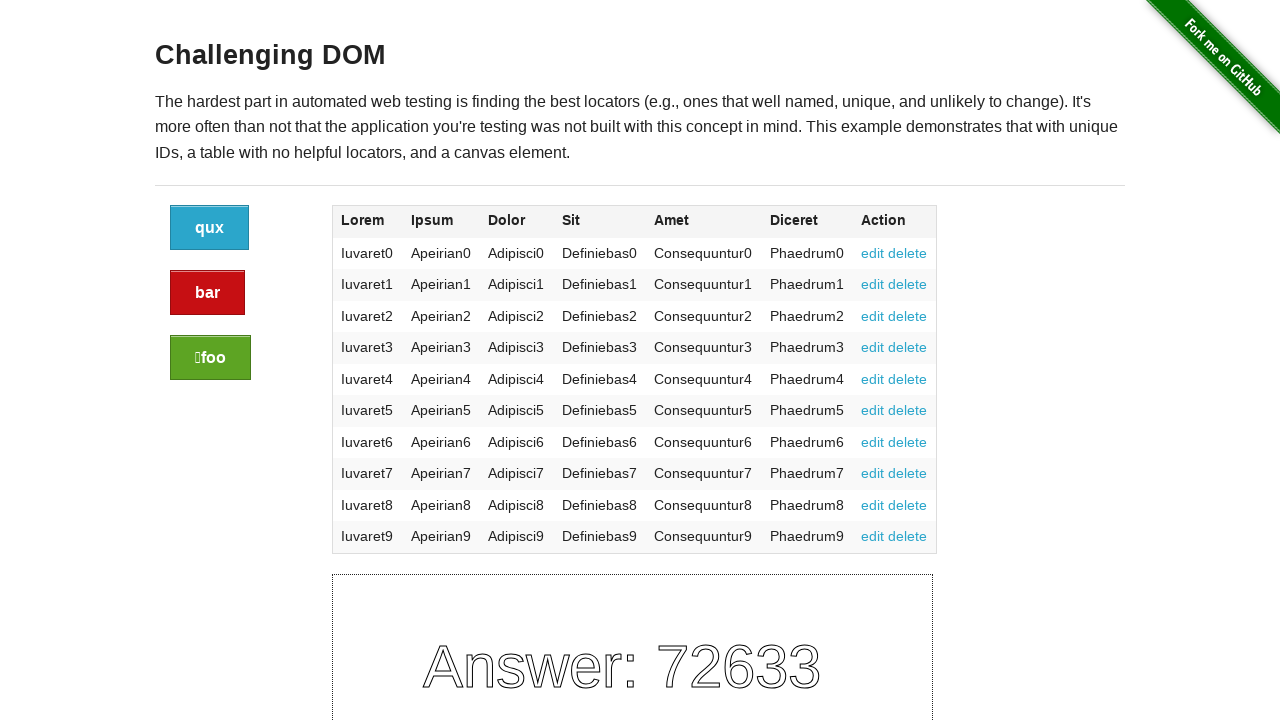